Navigates to a web table page and interacts with table headers by clicking on them

Starting URL: https://demoqa.com/webtables

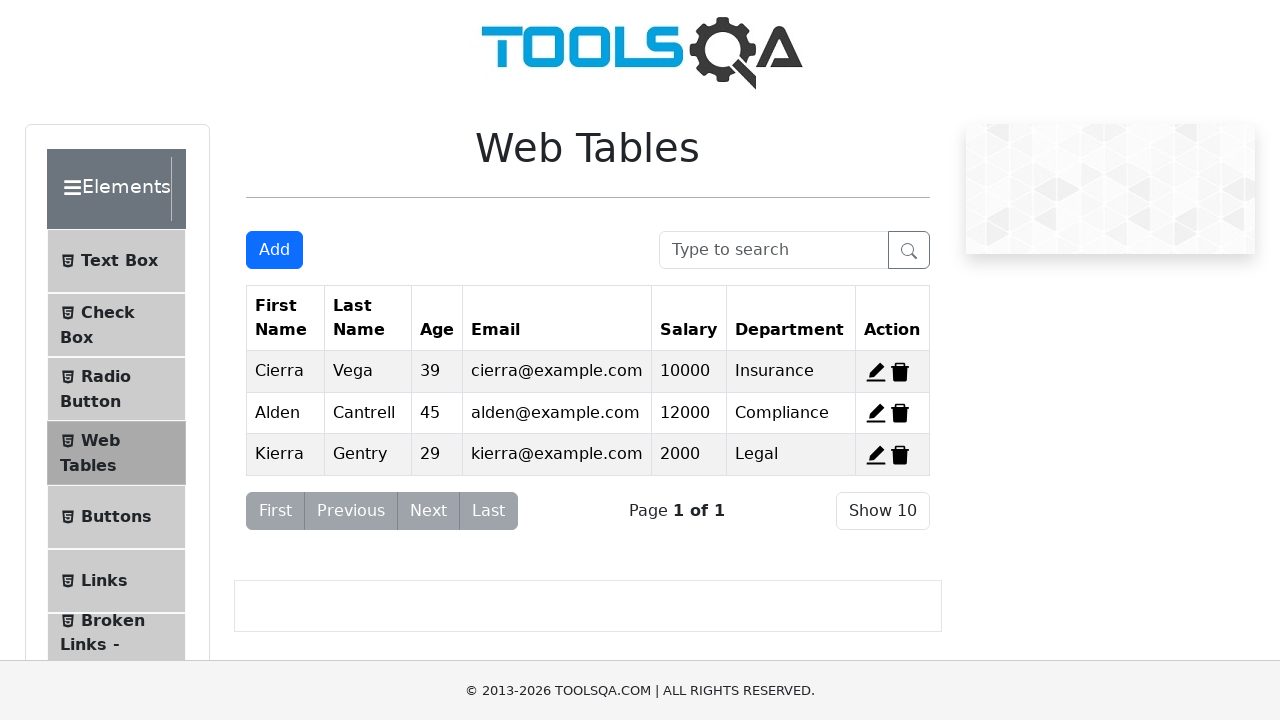

Navigated to DemoQA web tables page
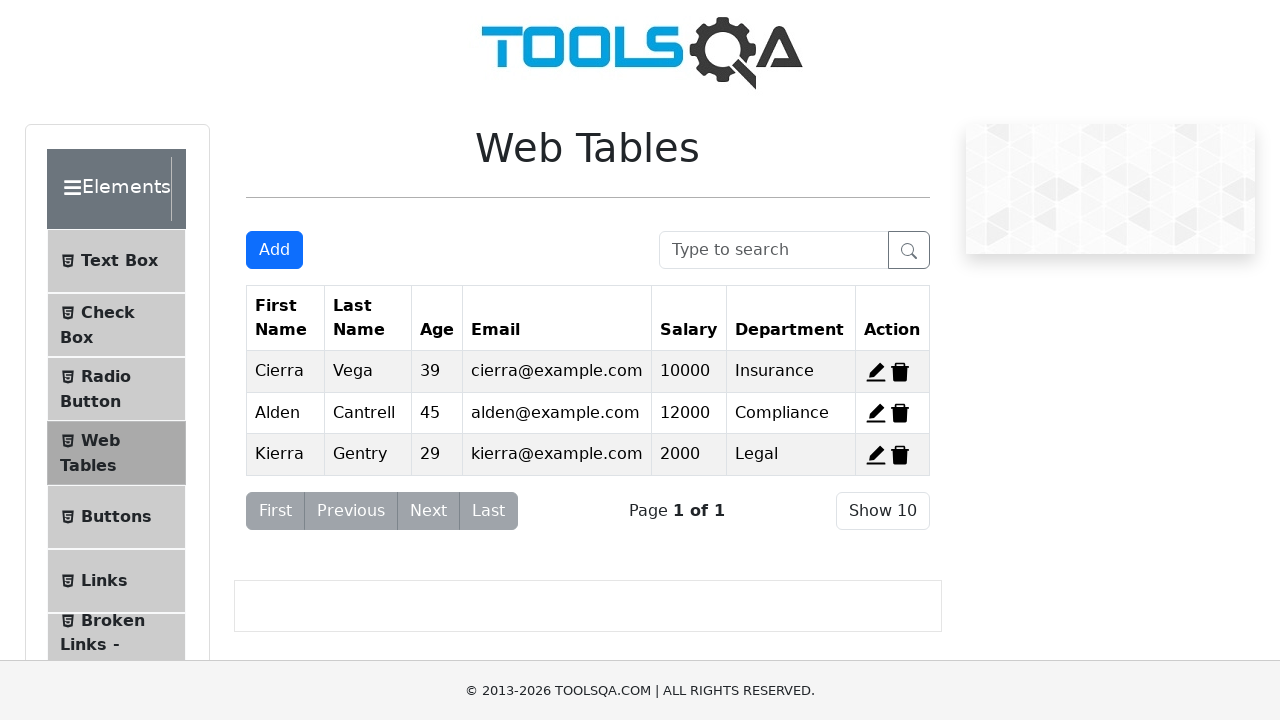

Retrieved all header elements from table (found 0 headers)
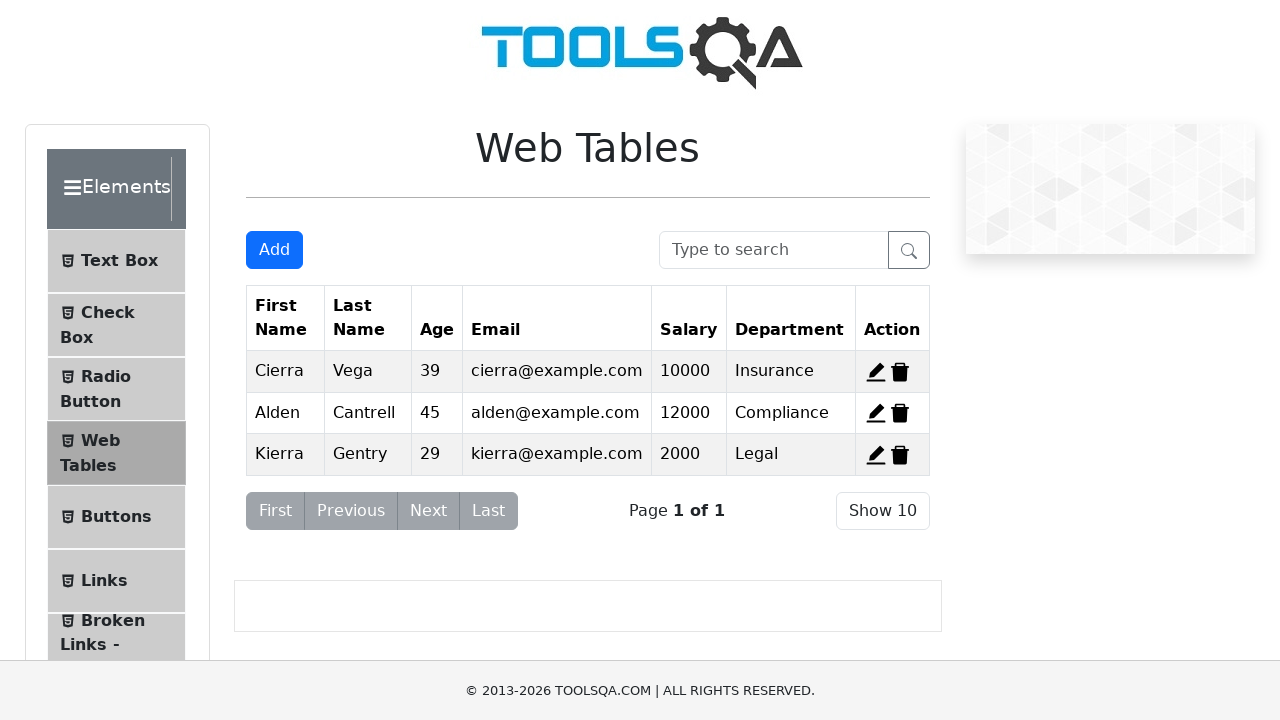

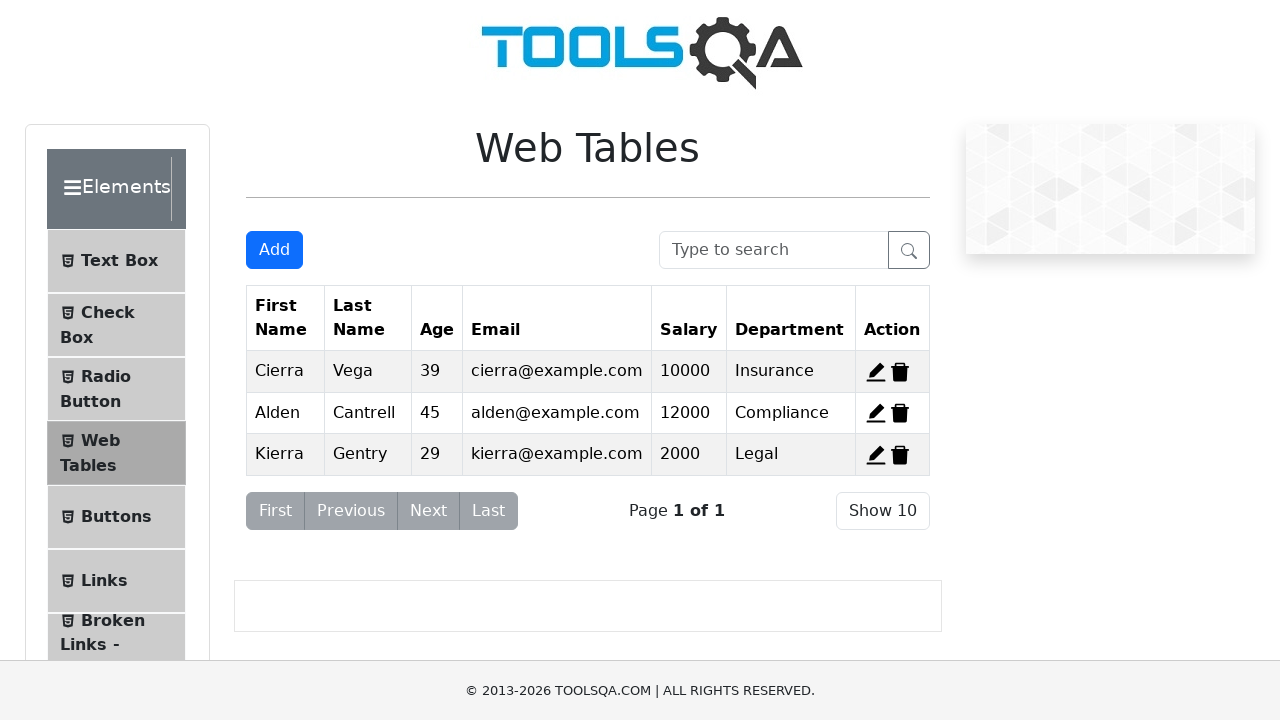